Navigates to the Rahul Shetty Academy dropdowns practice page and waits for it to load

Starting URL: https://rahulshettyacademy.com/dropdownsPractise/

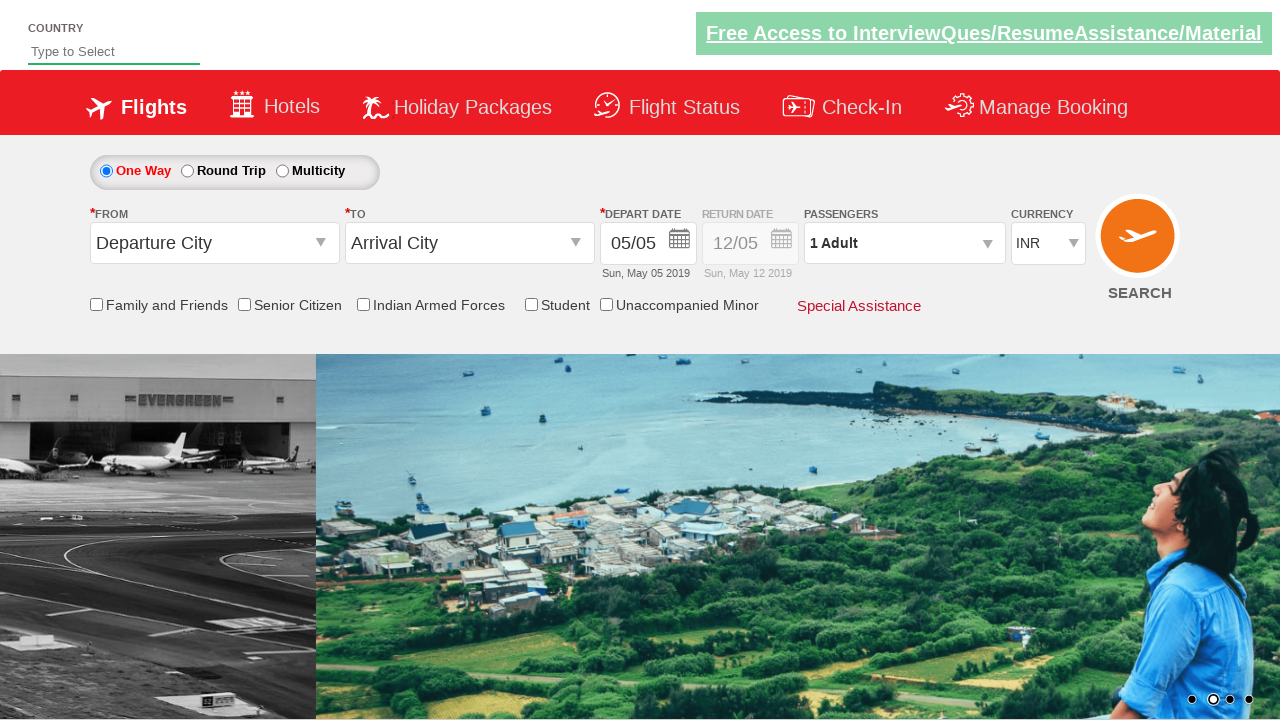

Waited for page DOM content to load on Rahul Shetty Academy dropdowns practice page
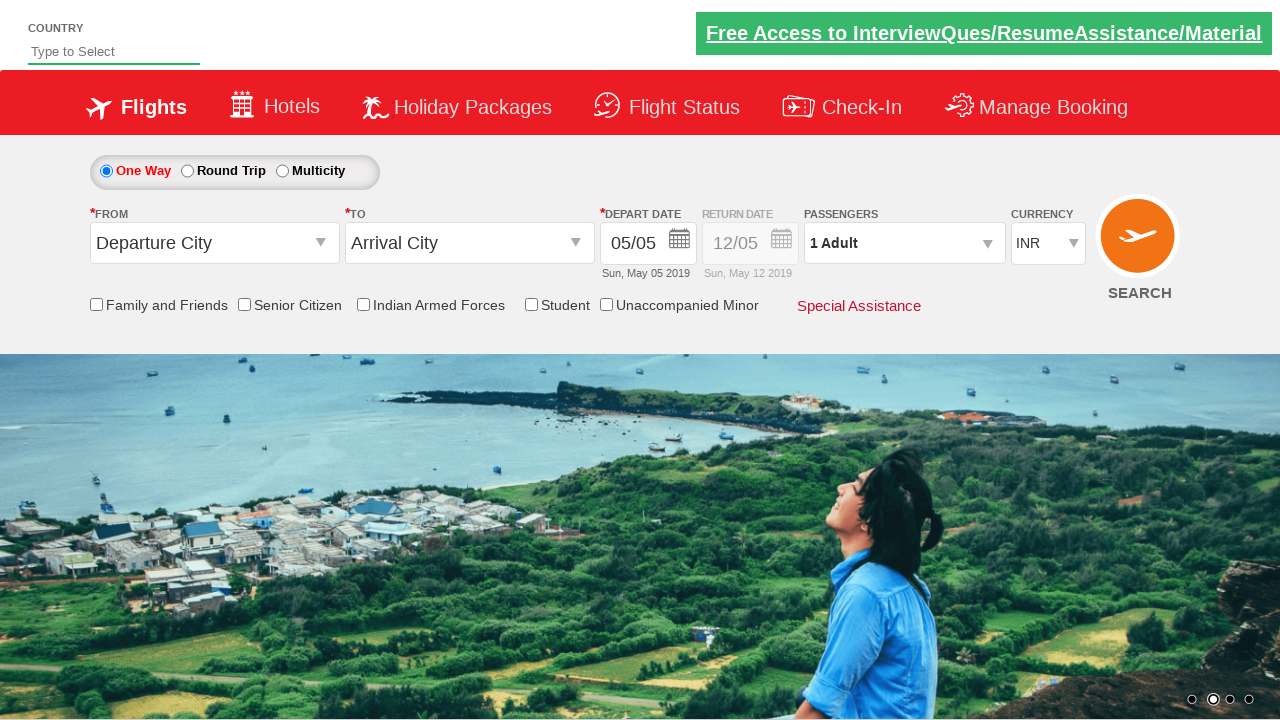

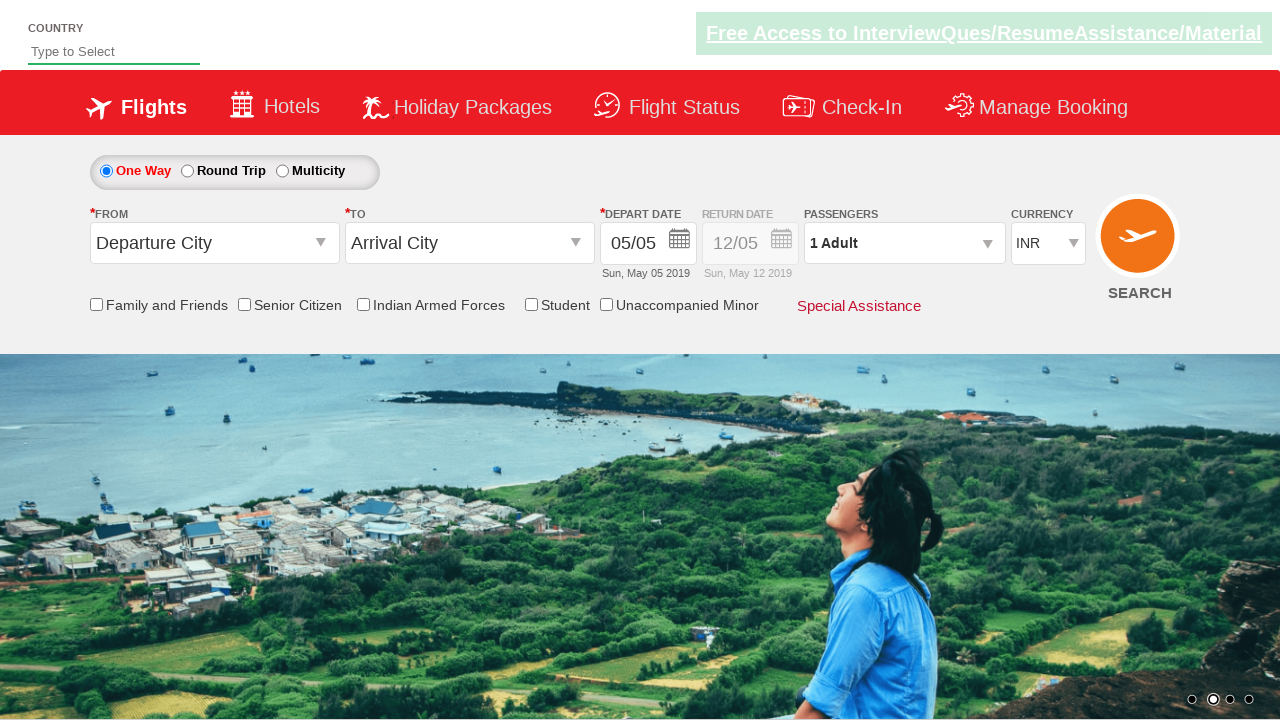